Navigates to demoqa.com and verifies that the header logo/icon element is present on the page

Starting URL: https://demoqa.com

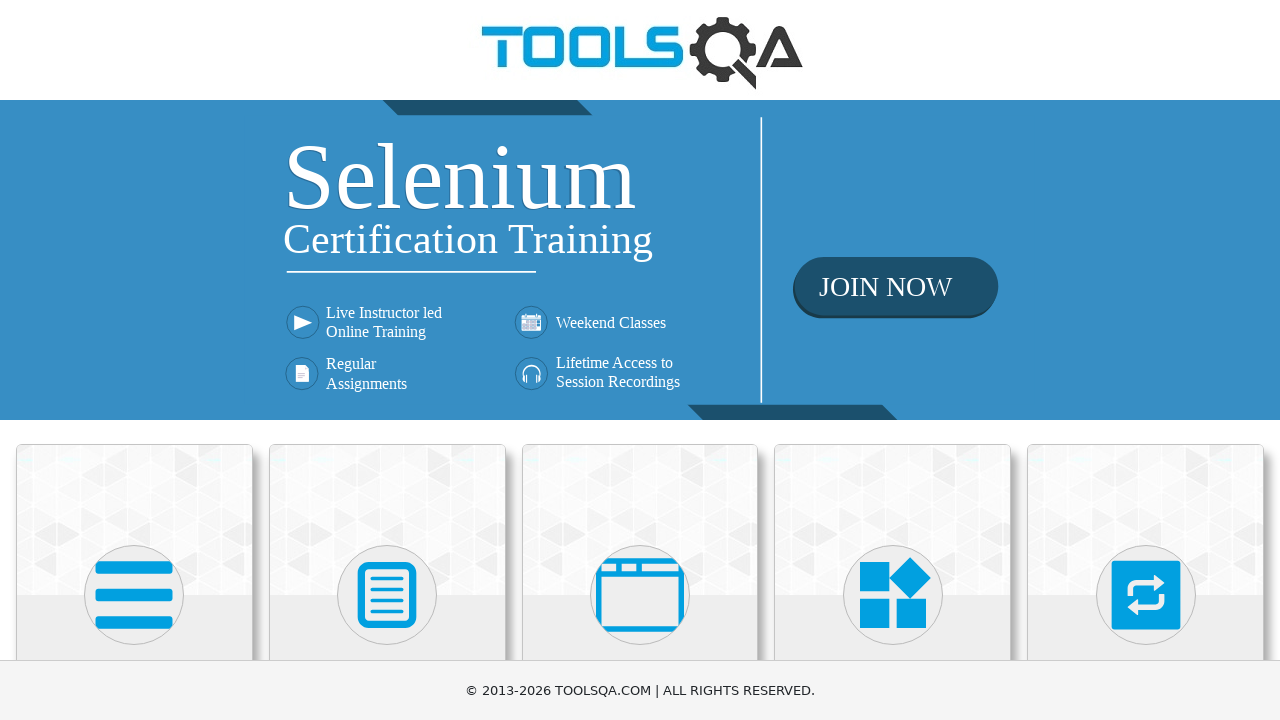

Navigated to https://demoqa.com
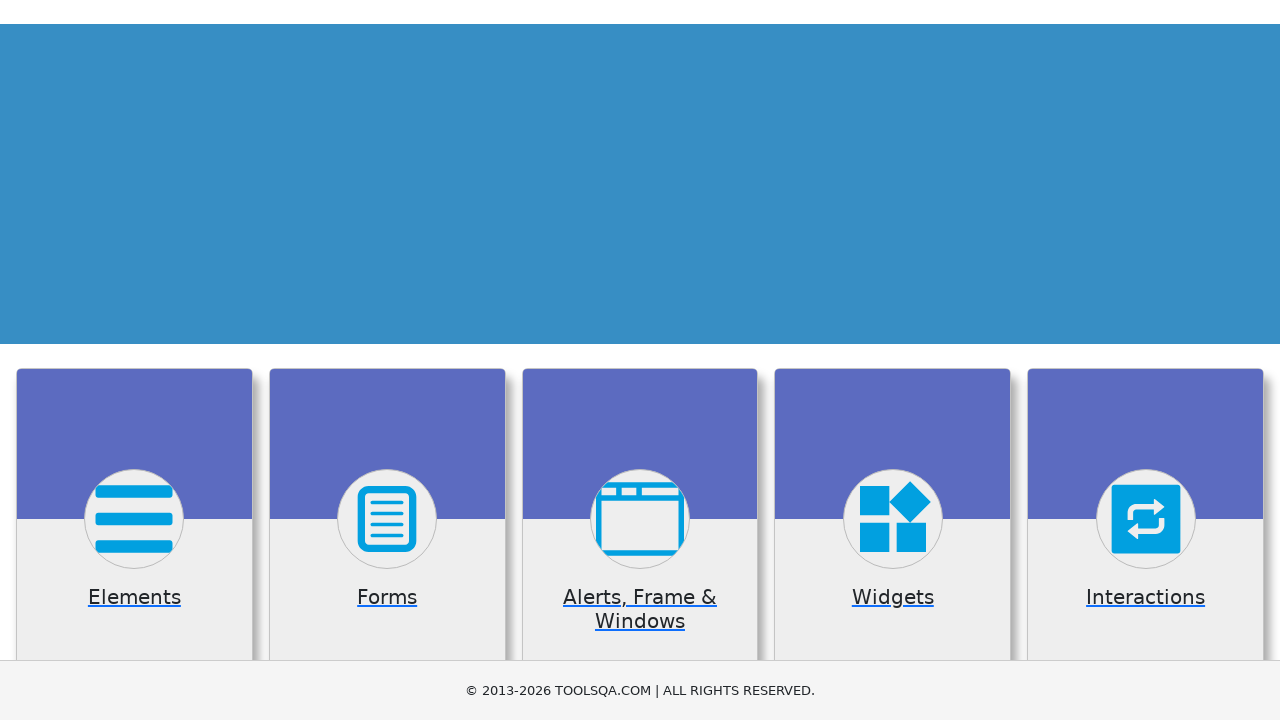

Header logo/icon element is present on the page
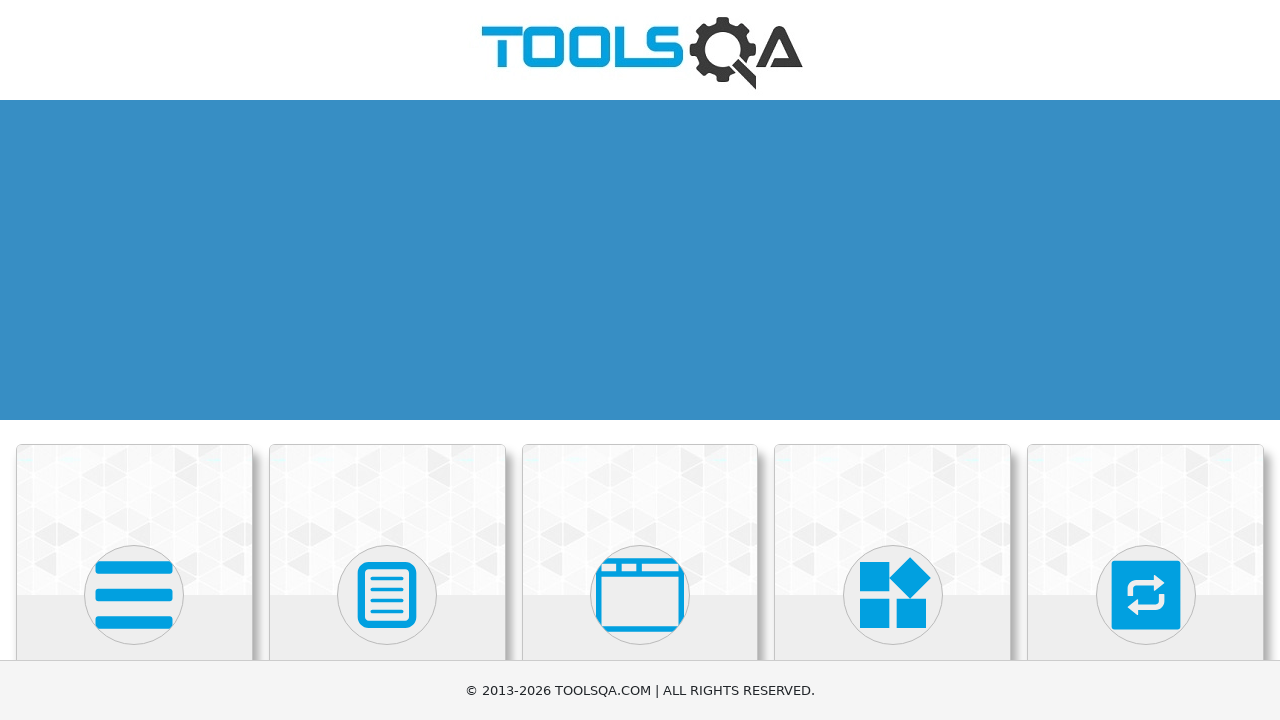

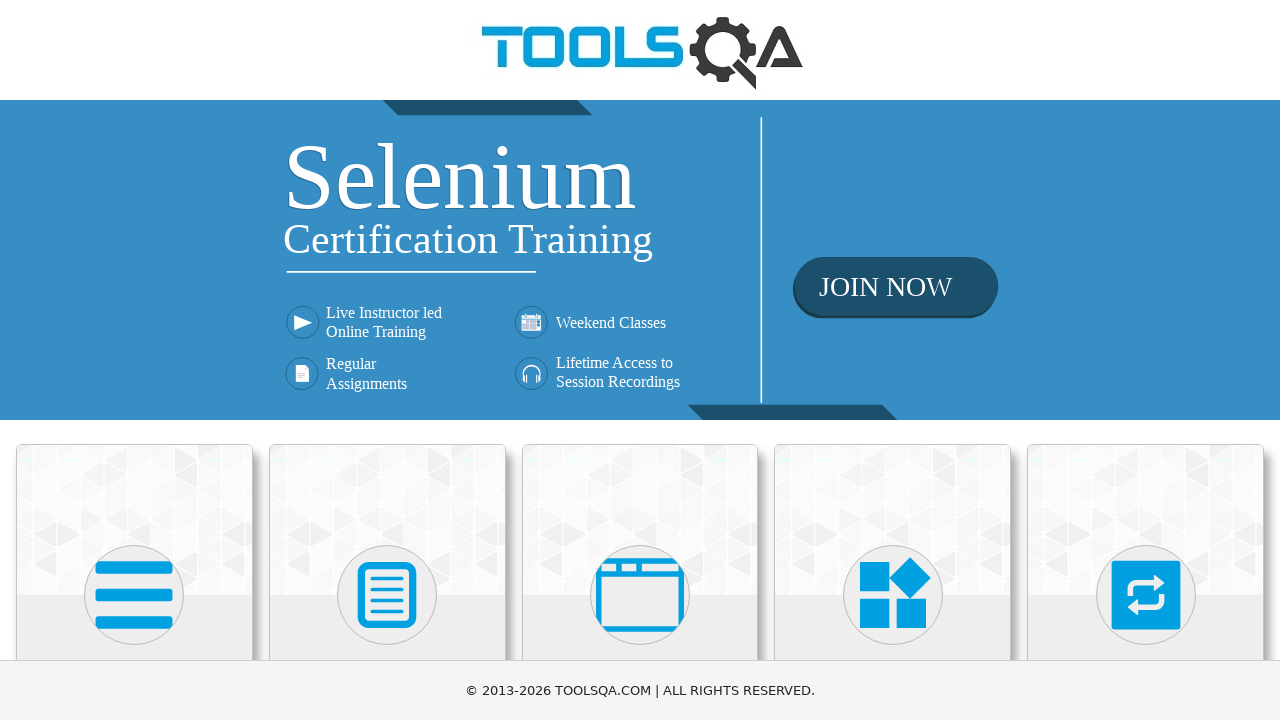